Navigates through an Angular application to access a virtual library feature by clicking through menu options

Starting URL: https://rahulshettyacademy.com/angularAppdemo

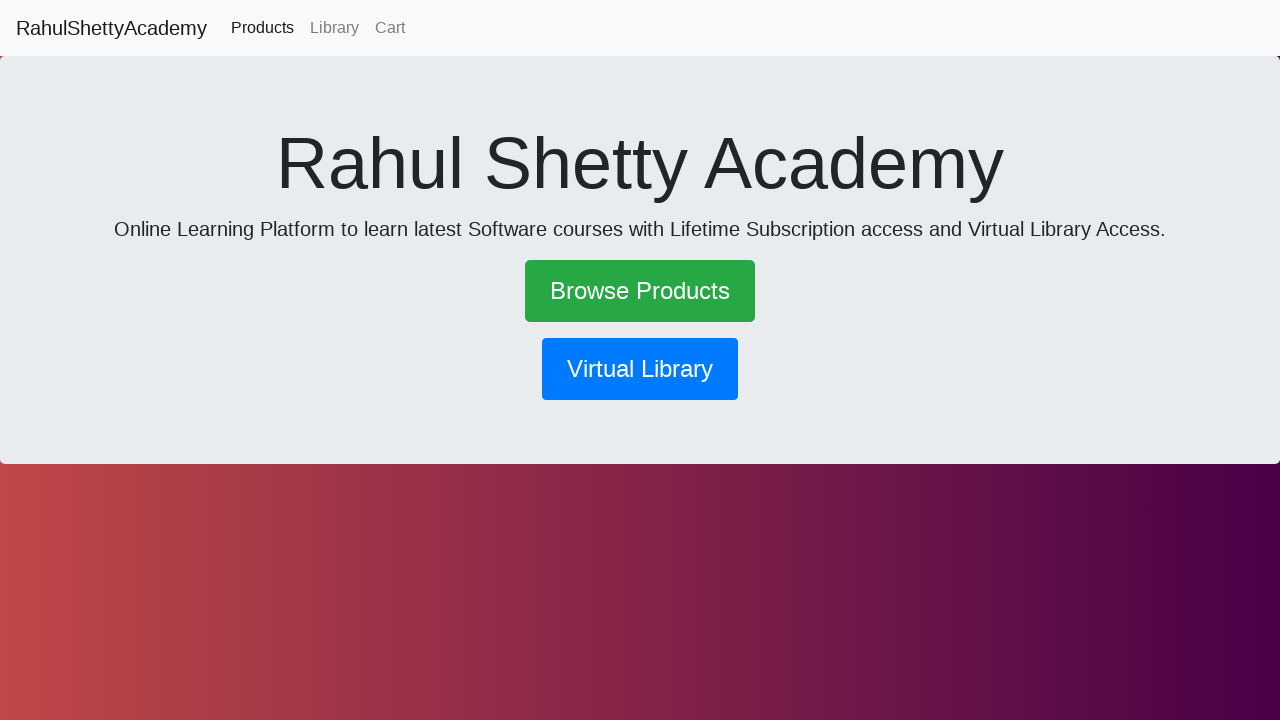

Clicked Virtual Library button at (640, 369) on xpath=//button[text()=' Virtual Library ']
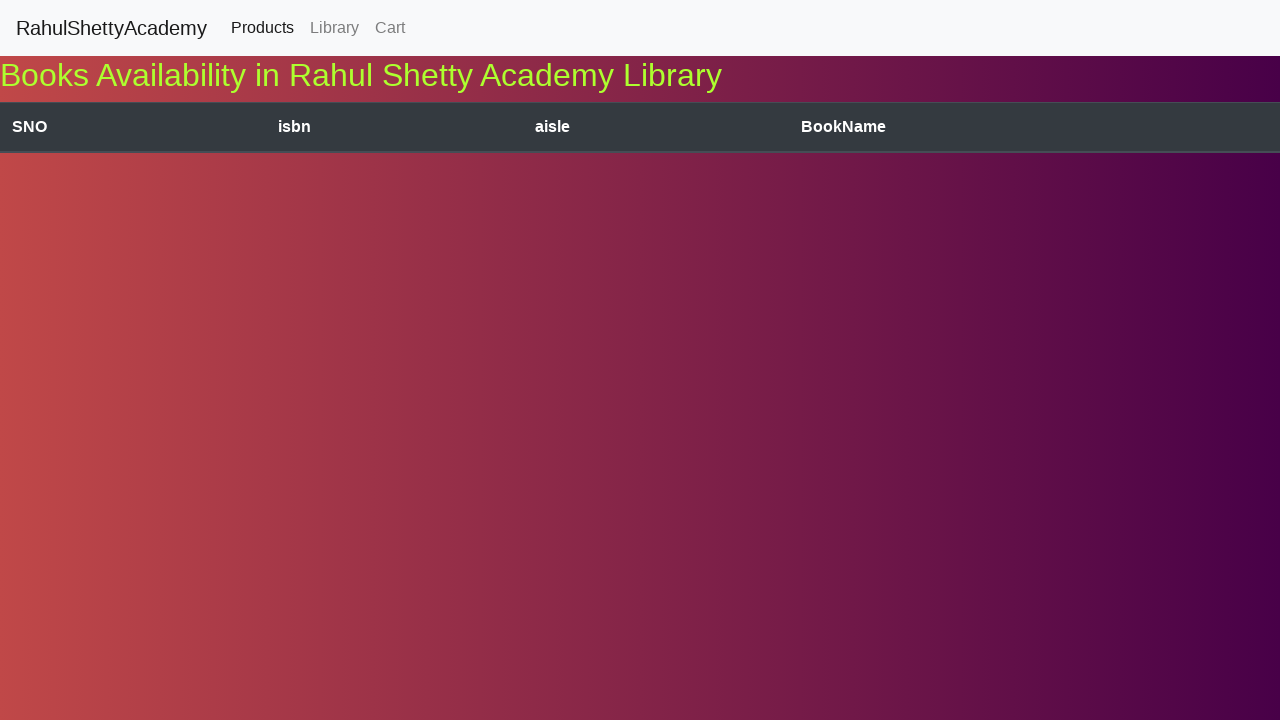

Waited 3 seconds for page to load
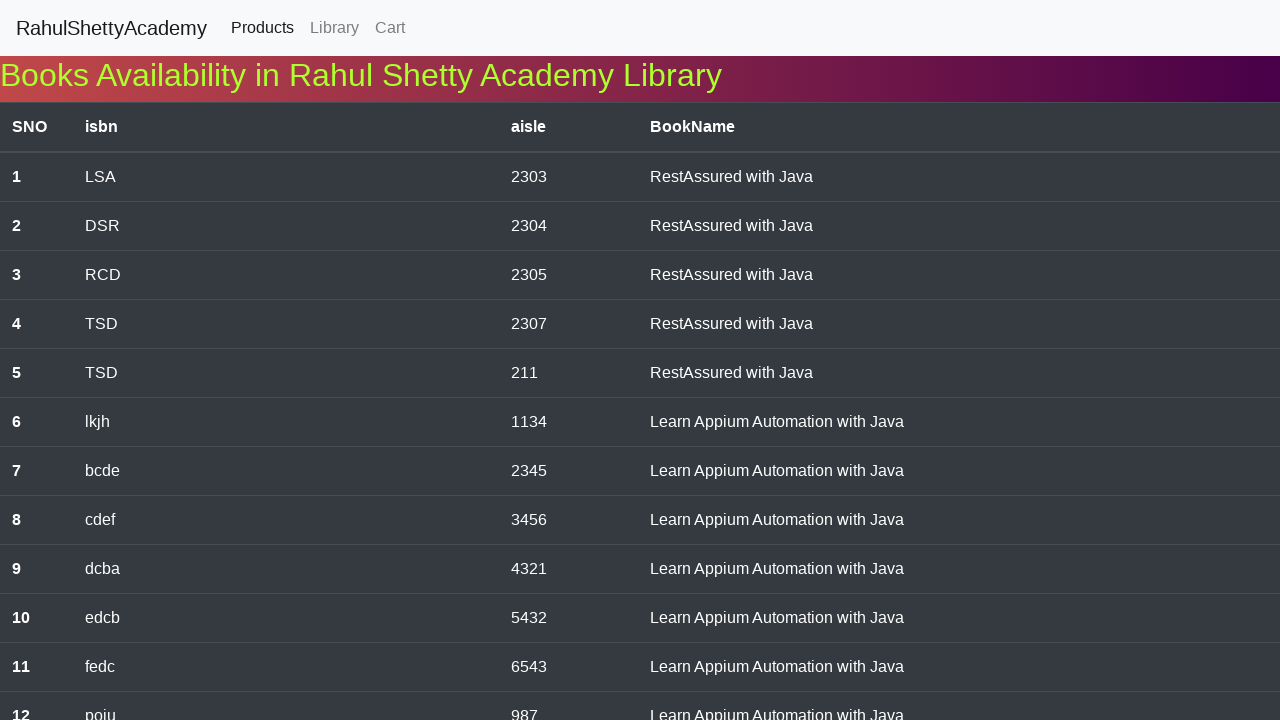

Clicked Library link at (334, 28) on text=Library
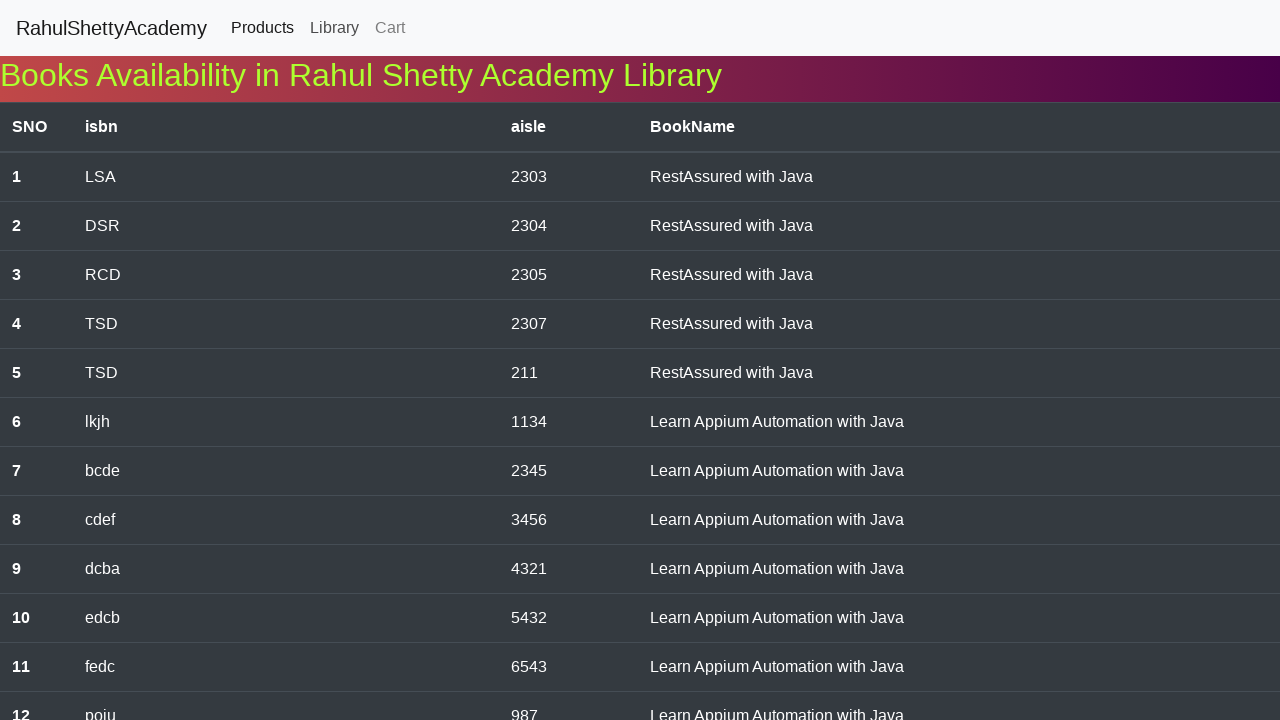

Waited 3 seconds for library page to fully load
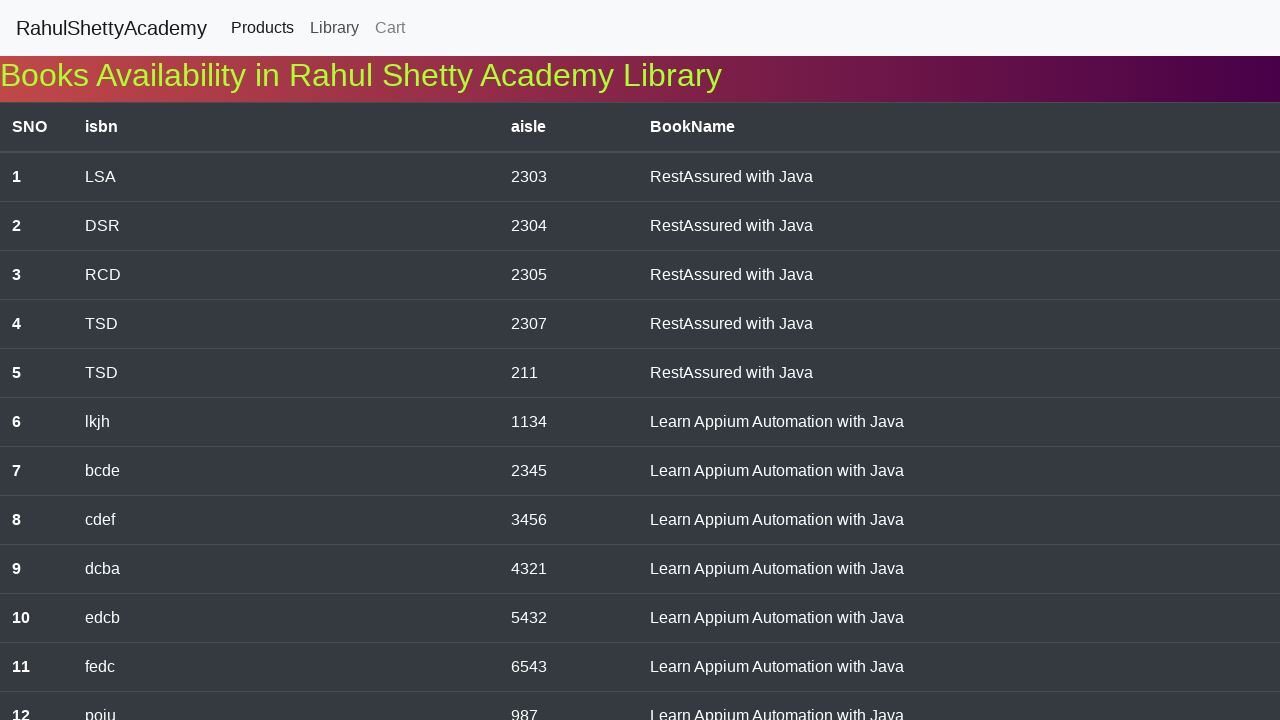

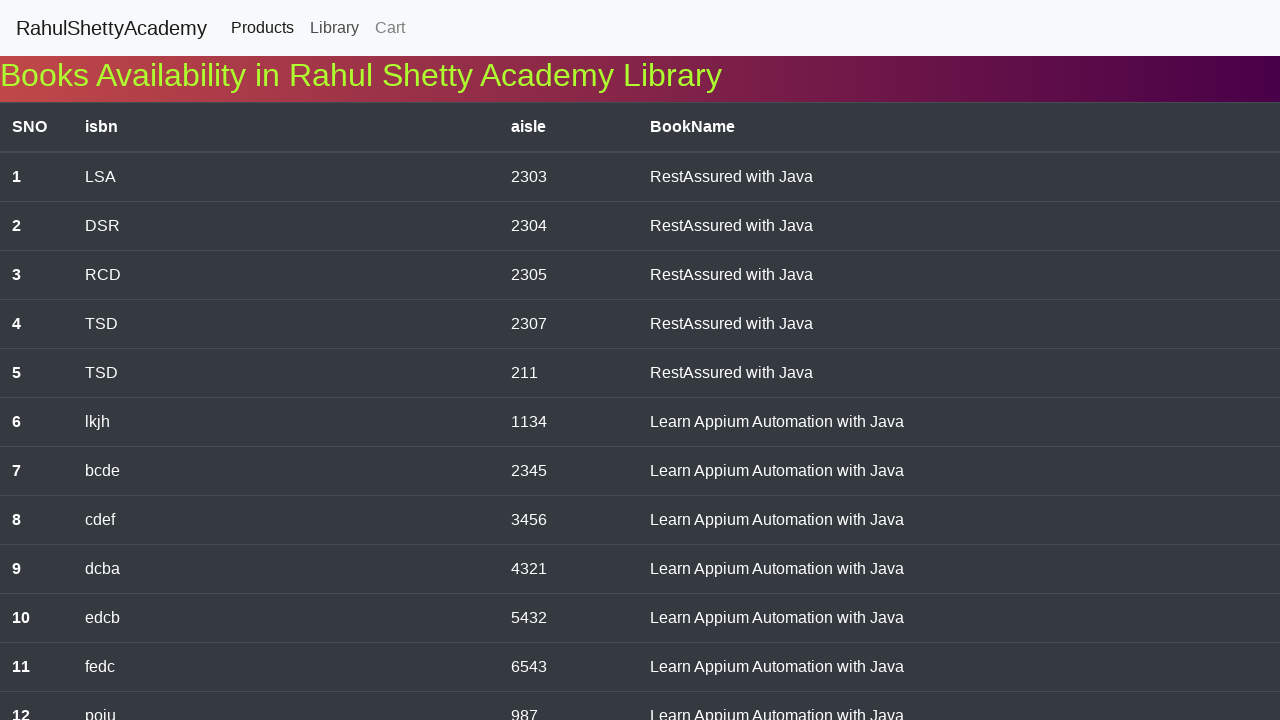